Tests opting out of A/B tests by adding an Optimizely opt-out cookie after visiting the page, then refreshing to verify the opt-out takes effect.

Starting URL: http://the-internet.herokuapp.com/abtest

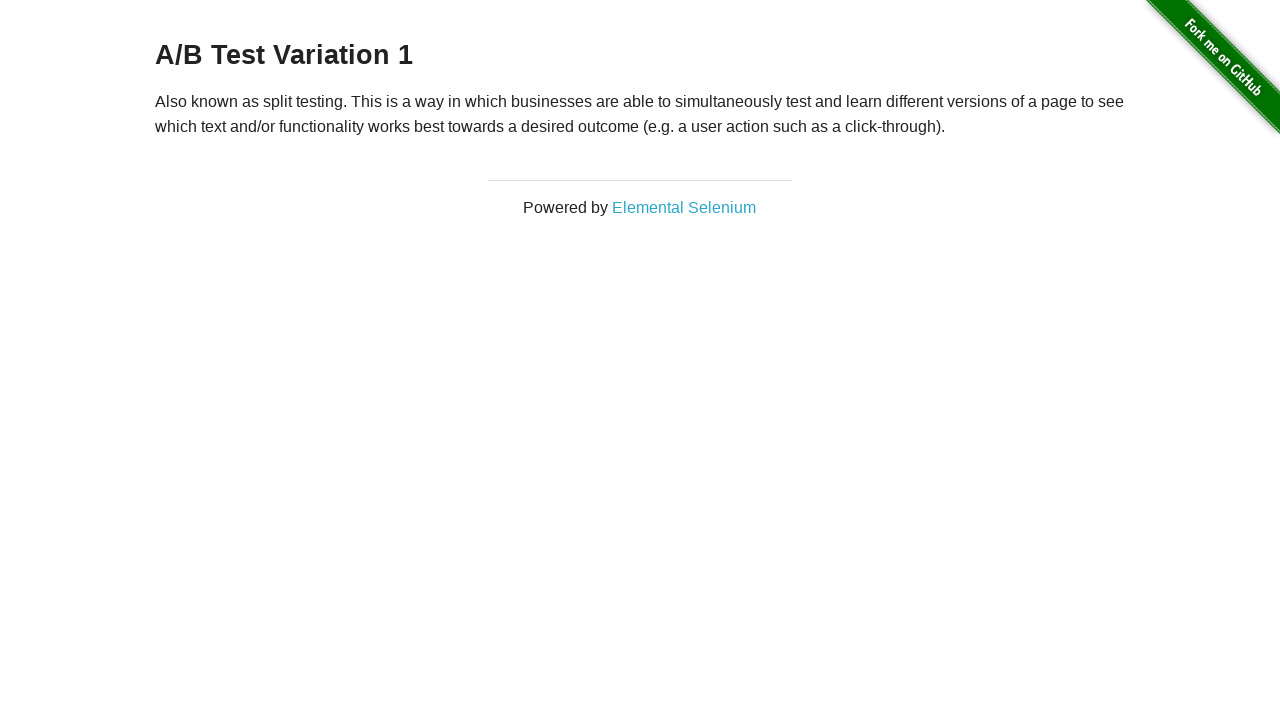

Retrieved heading text to check A/B test status
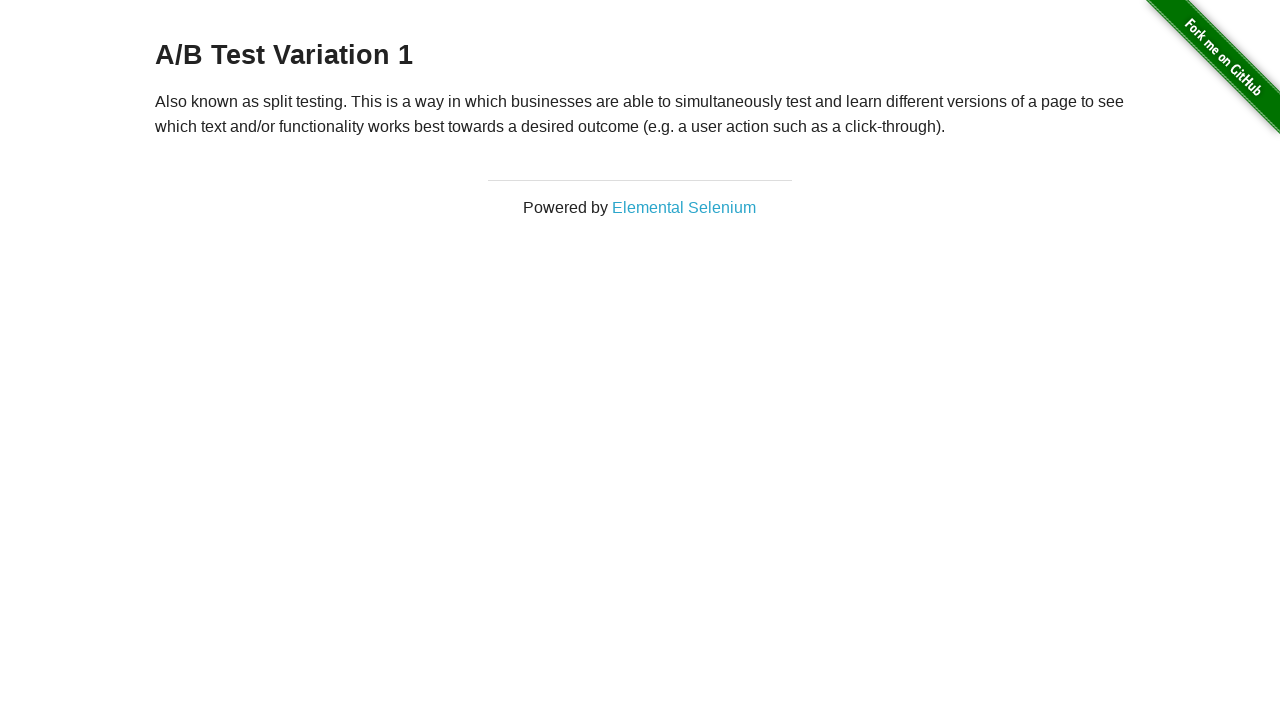

Added Optimizely opt-out cookie
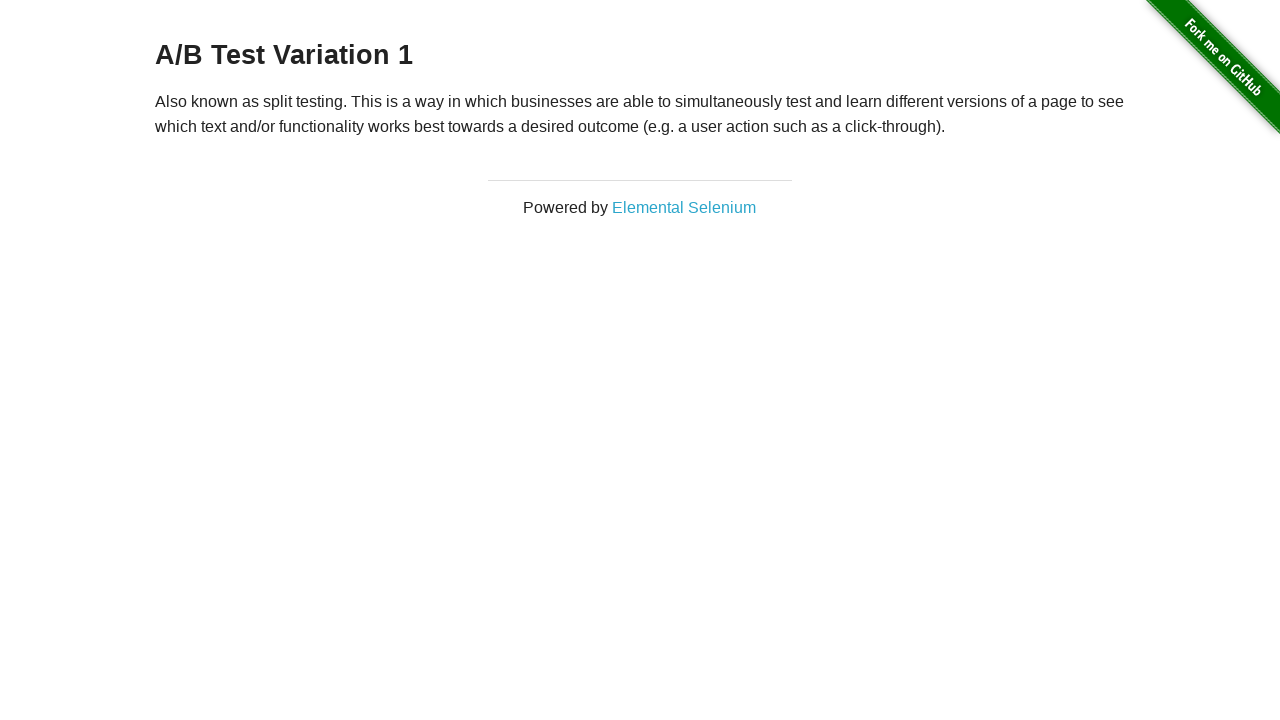

Reloaded page to apply opt-out cookie
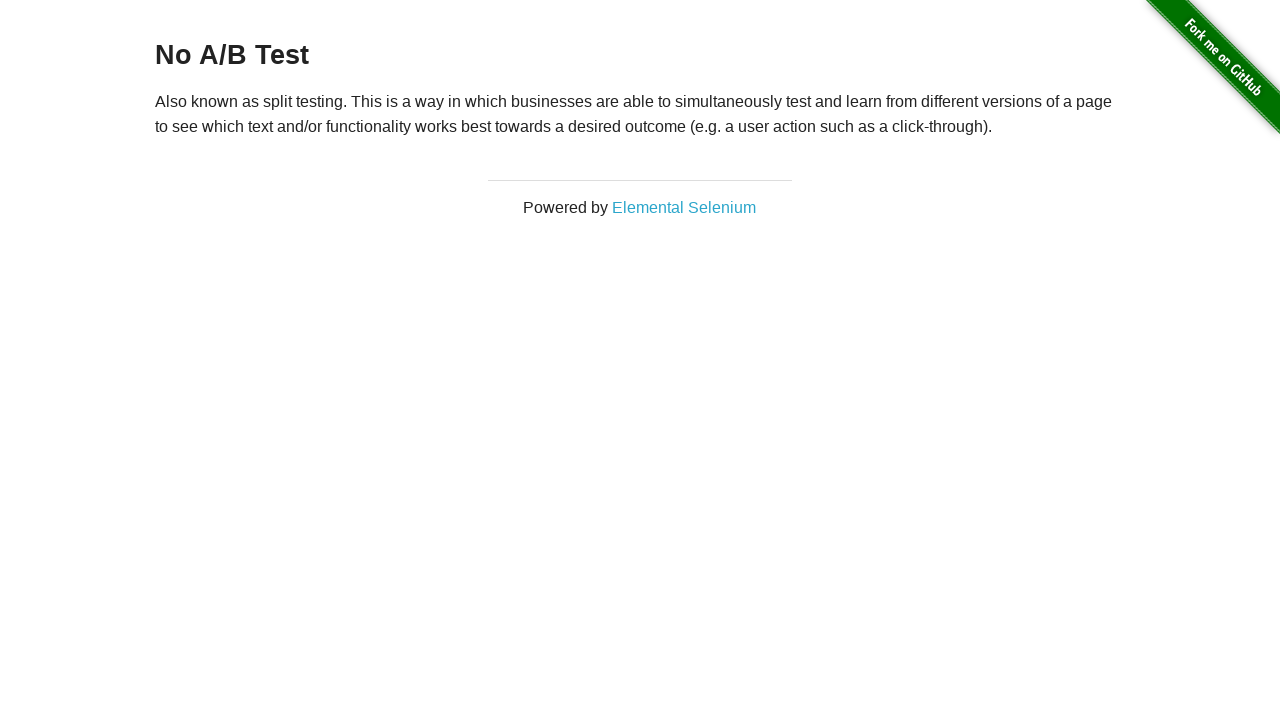

Heading is visible after reload
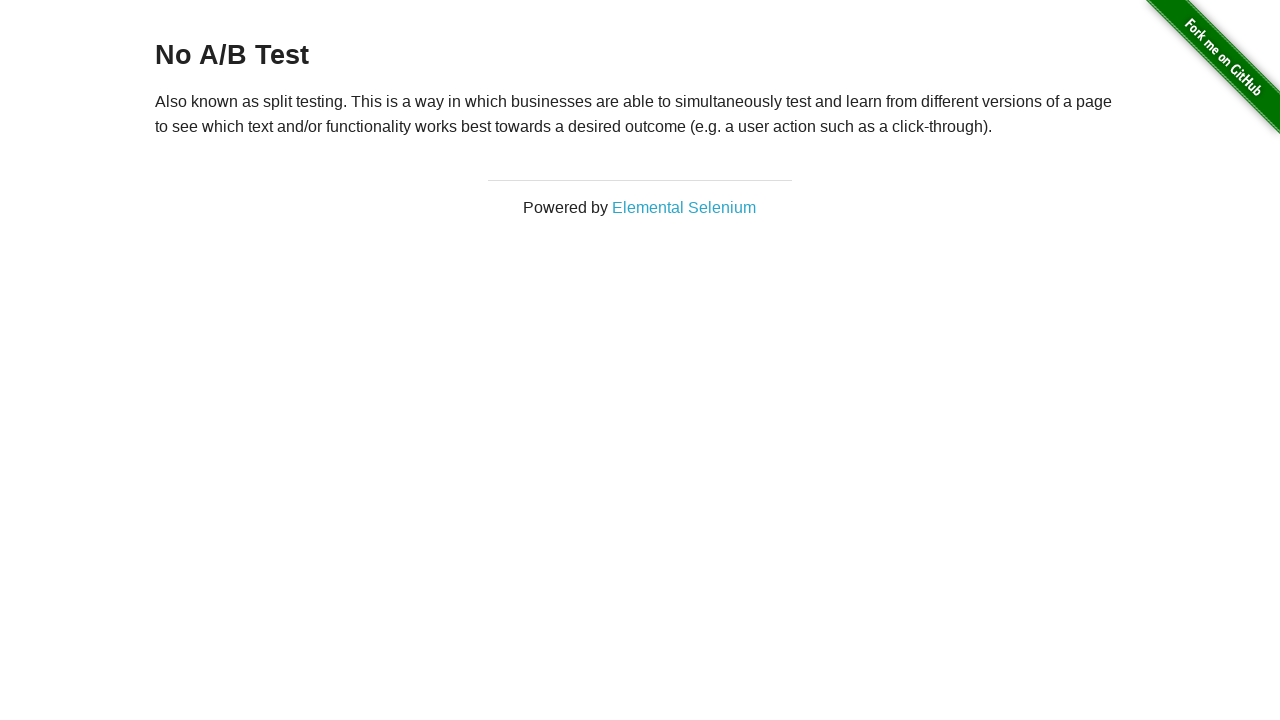

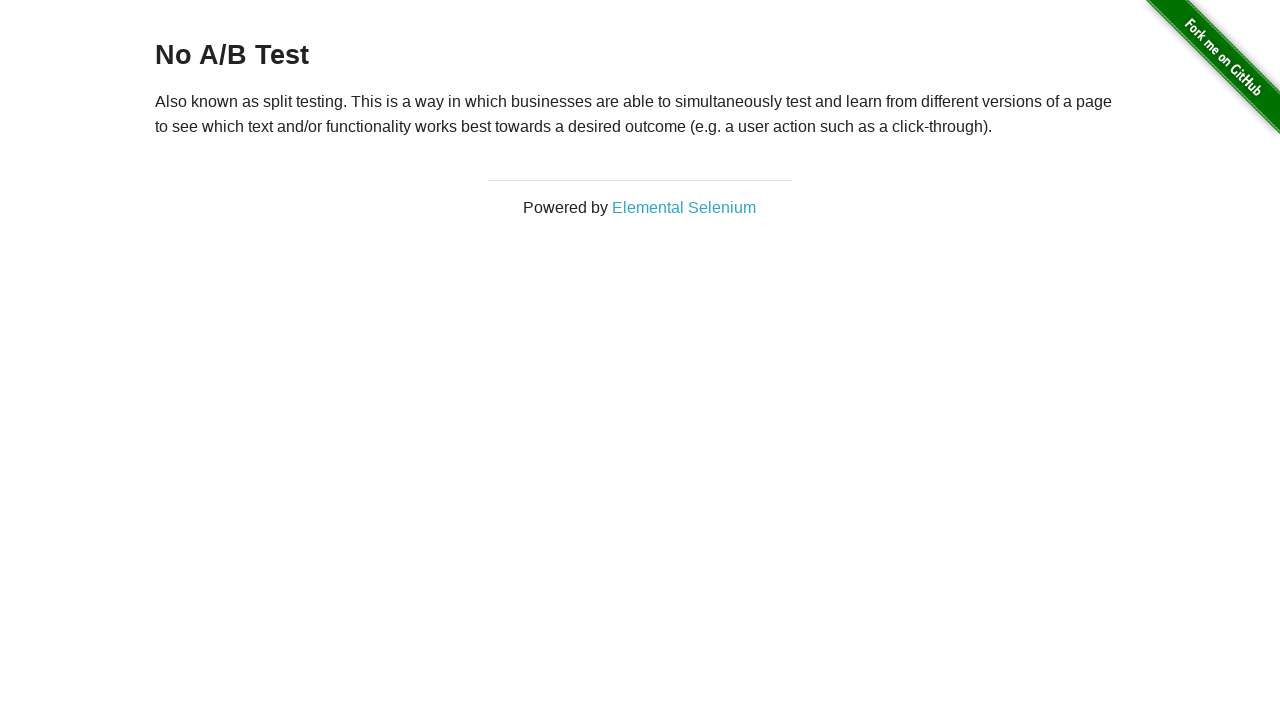